Navigates to the iT 邦幫忙 (IT Help) website and verifies the current URL and page title start with the expected values.

Starting URL: https://ithelp.ithome.com.tw/

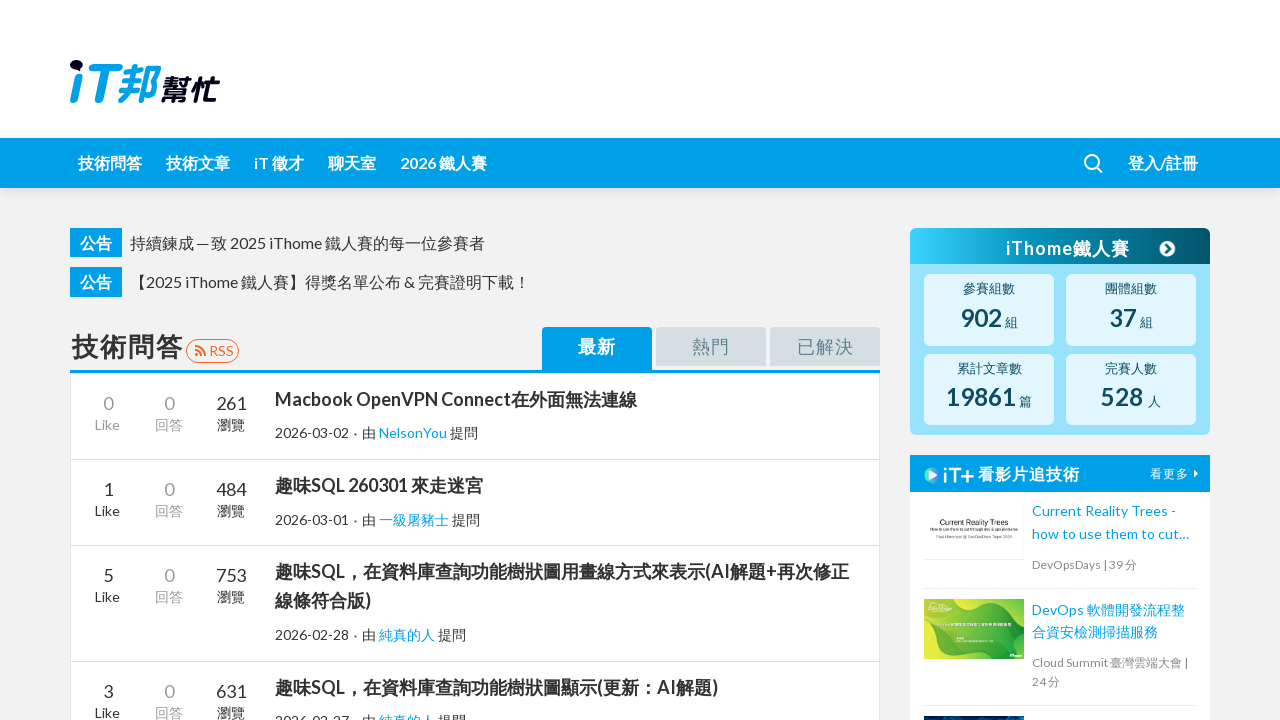

Waited for page to load (domcontentloaded state)
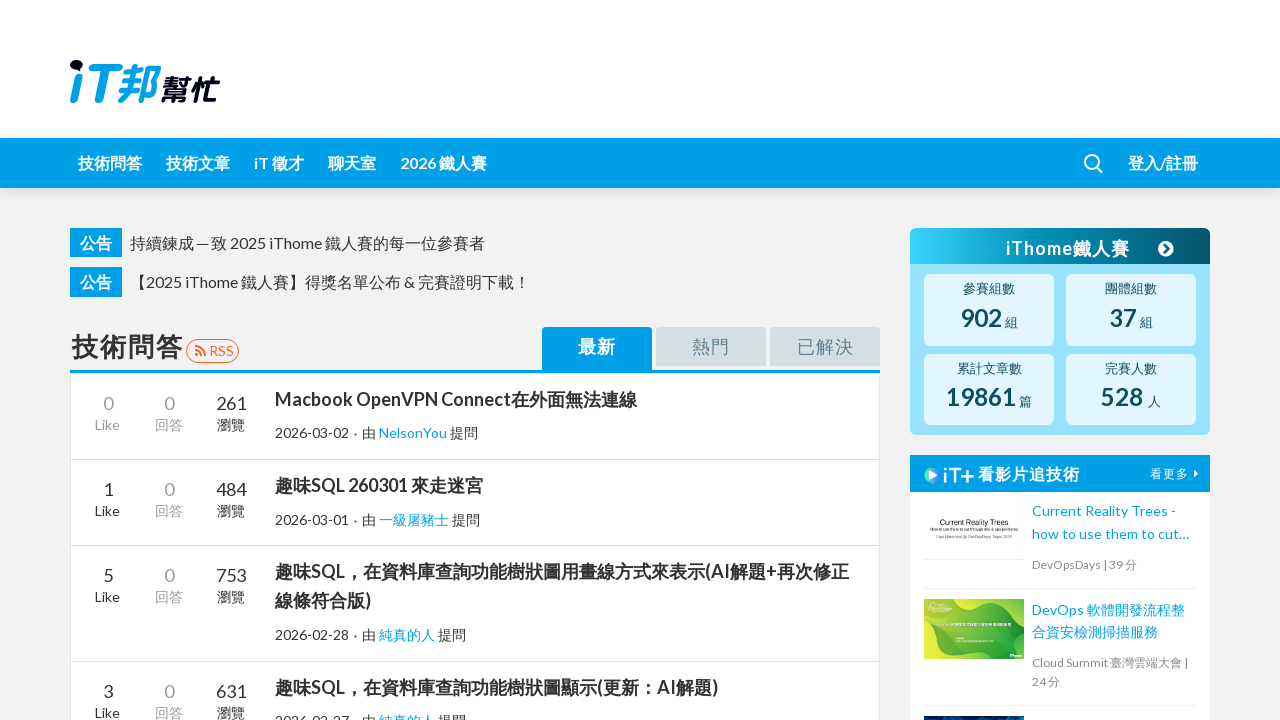

Verified current URL is https://ithelp.ithome.com.tw/
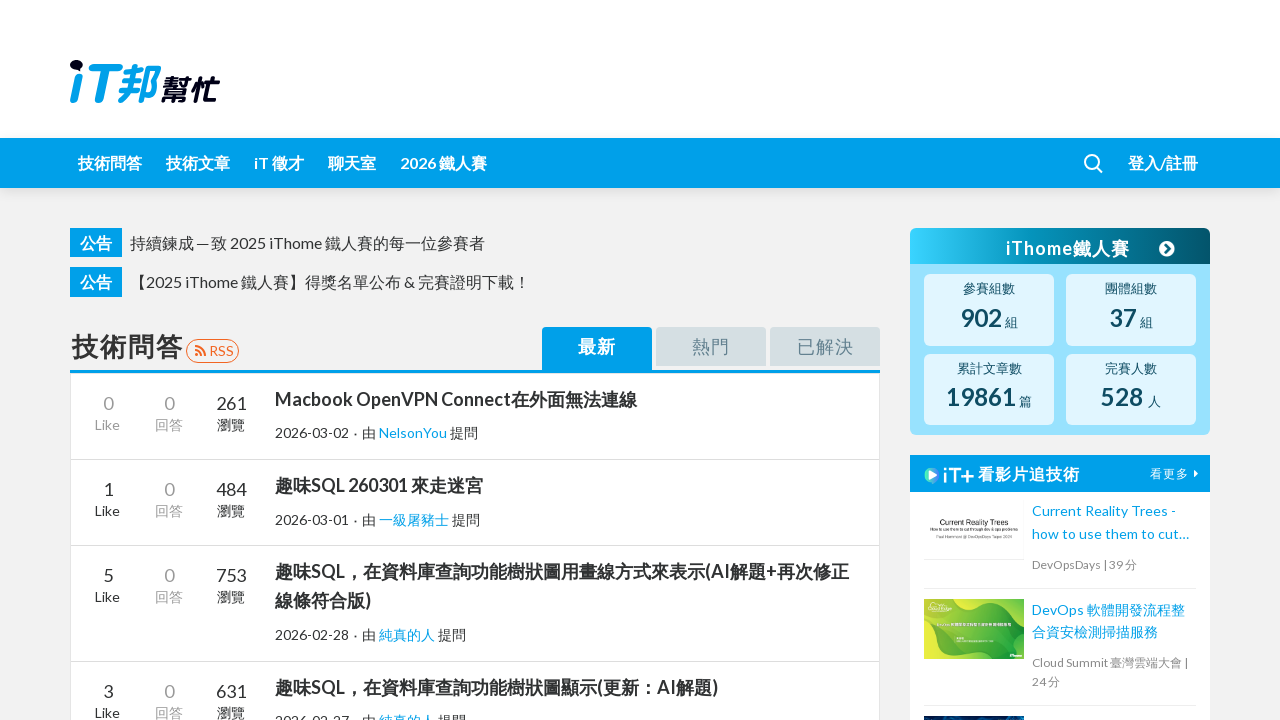

Verified page title starts with 'iT 邦幫忙'
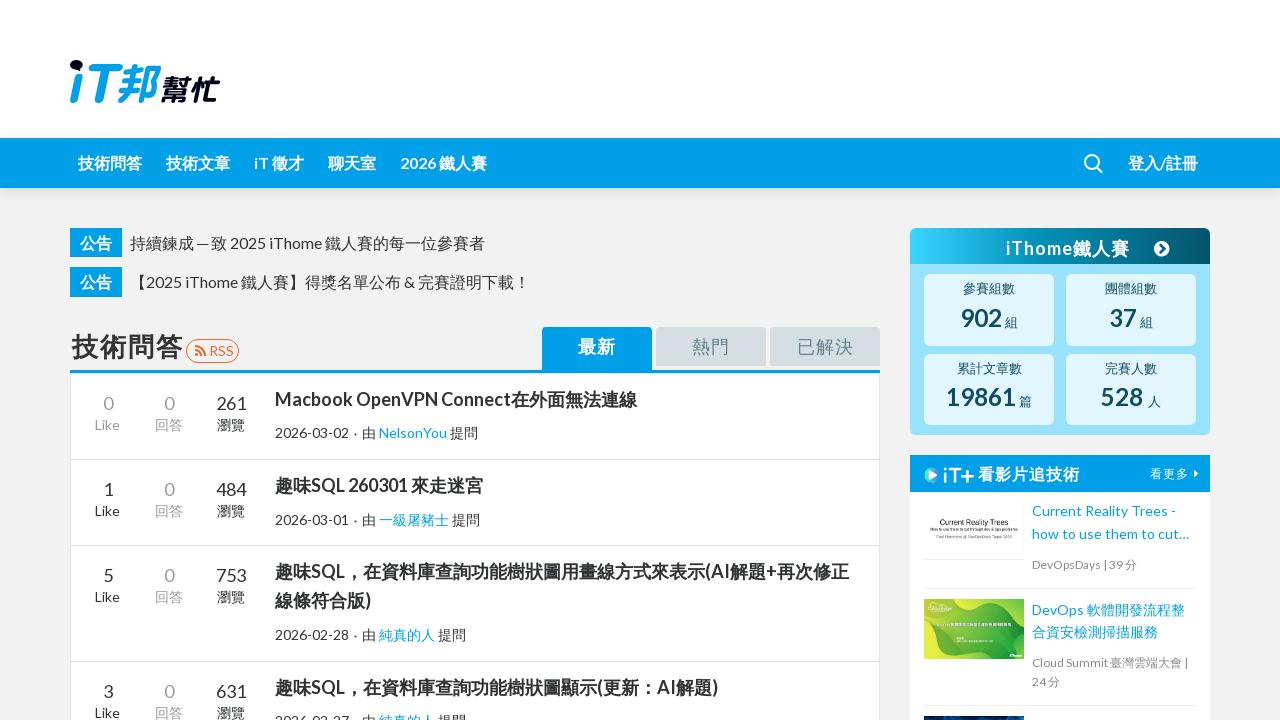

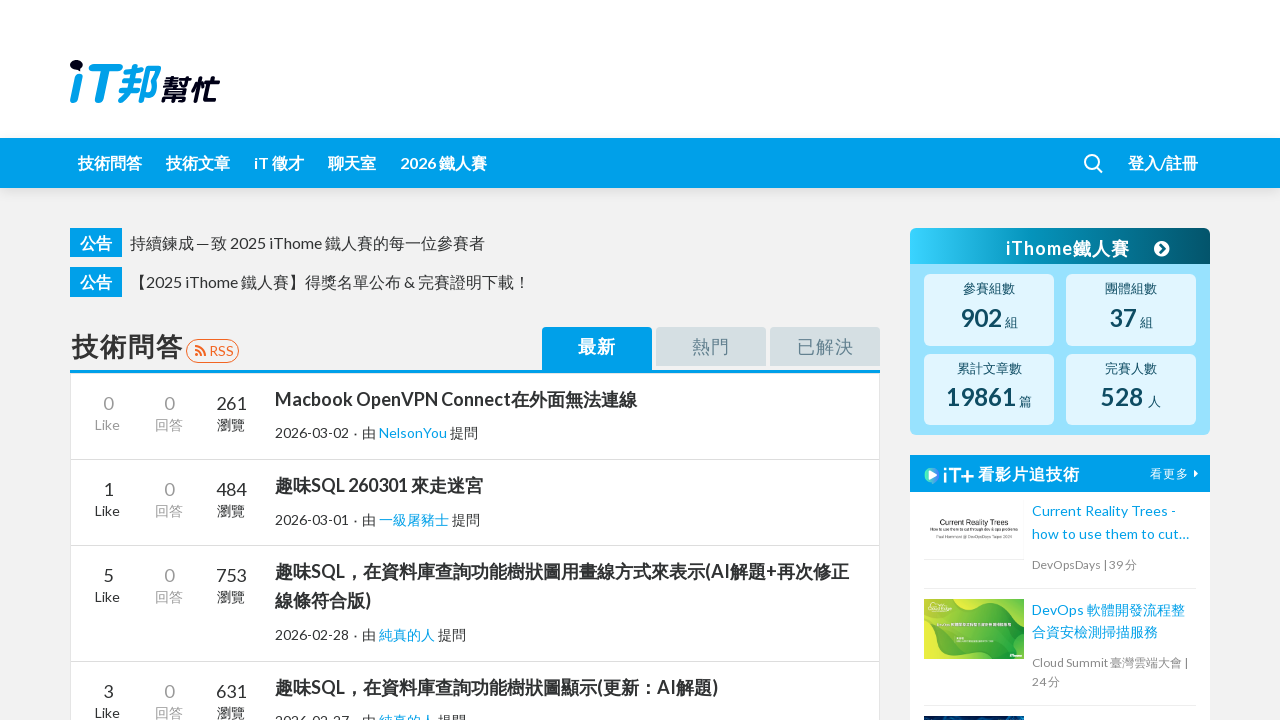